Tests window handling by opening a new window, switching between windows, and verifying content in both parent and child windows

Starting URL: https://the-internet.herokuapp.com/windows

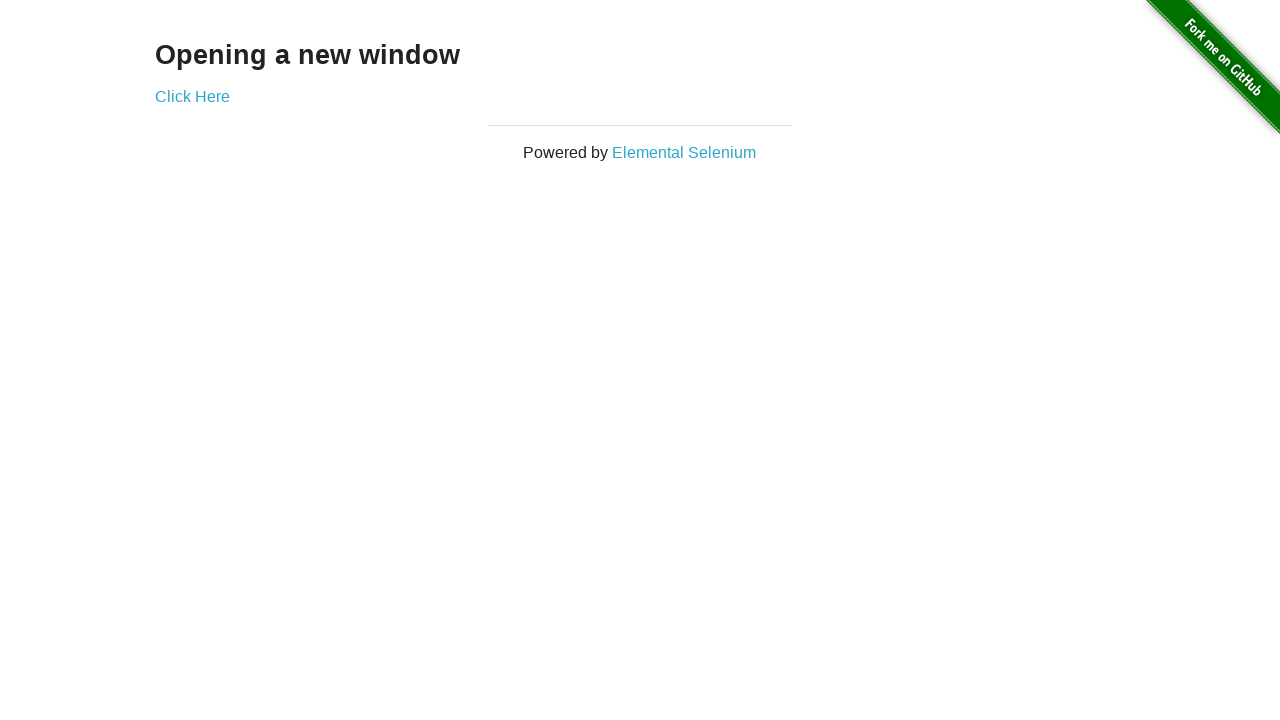

Clicked 'Click Here' link to open new window at (192, 96) on xpath=//div/a[text()='Click Here']
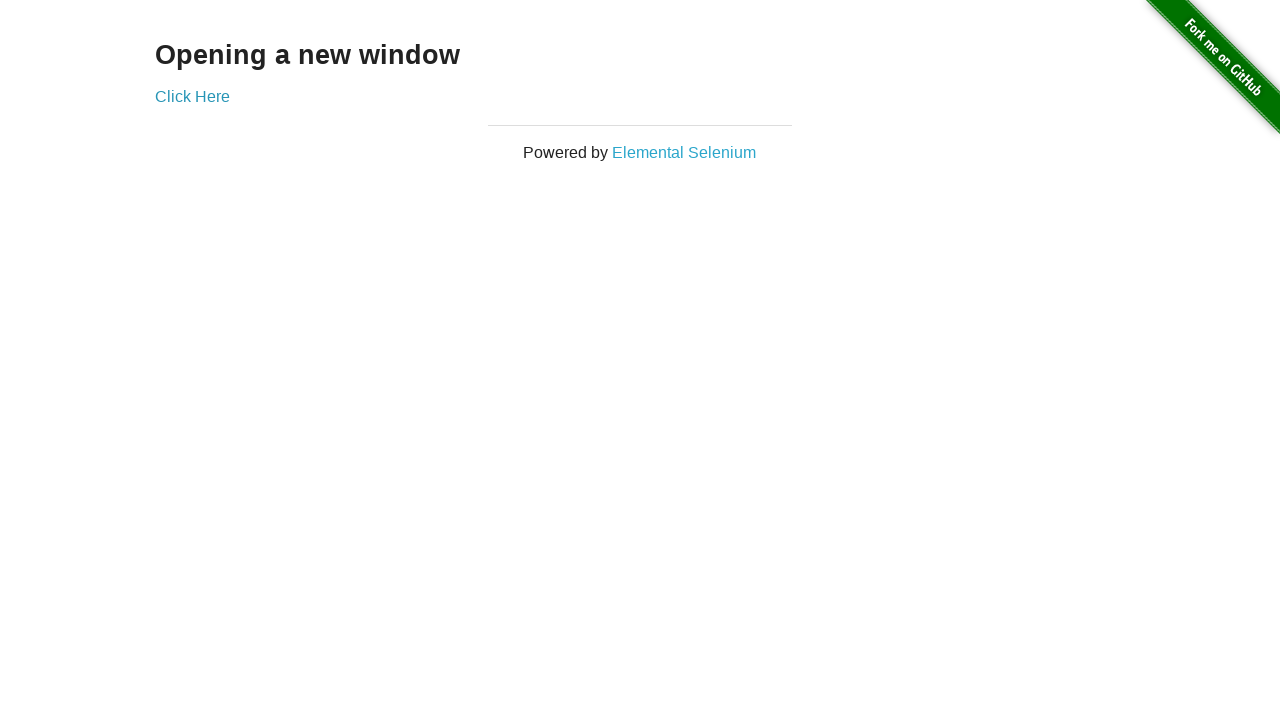

New window page object obtained
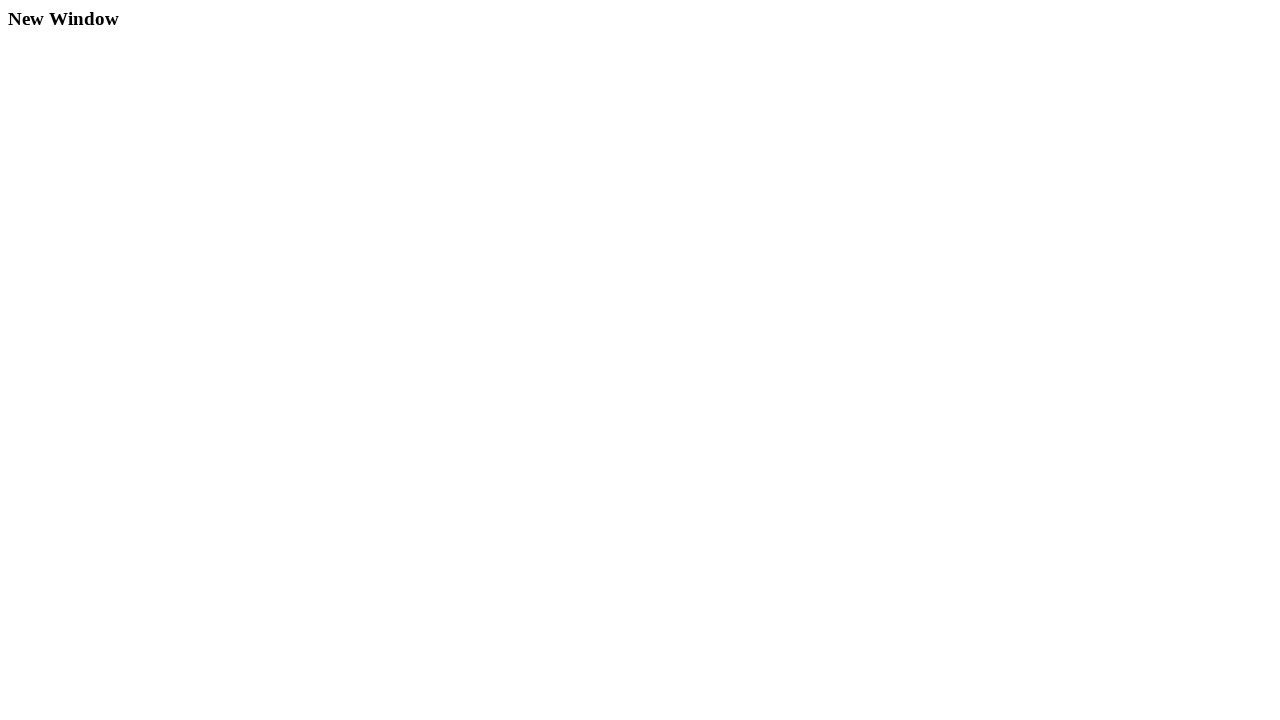

Retrieved text from child window: 'New Window'
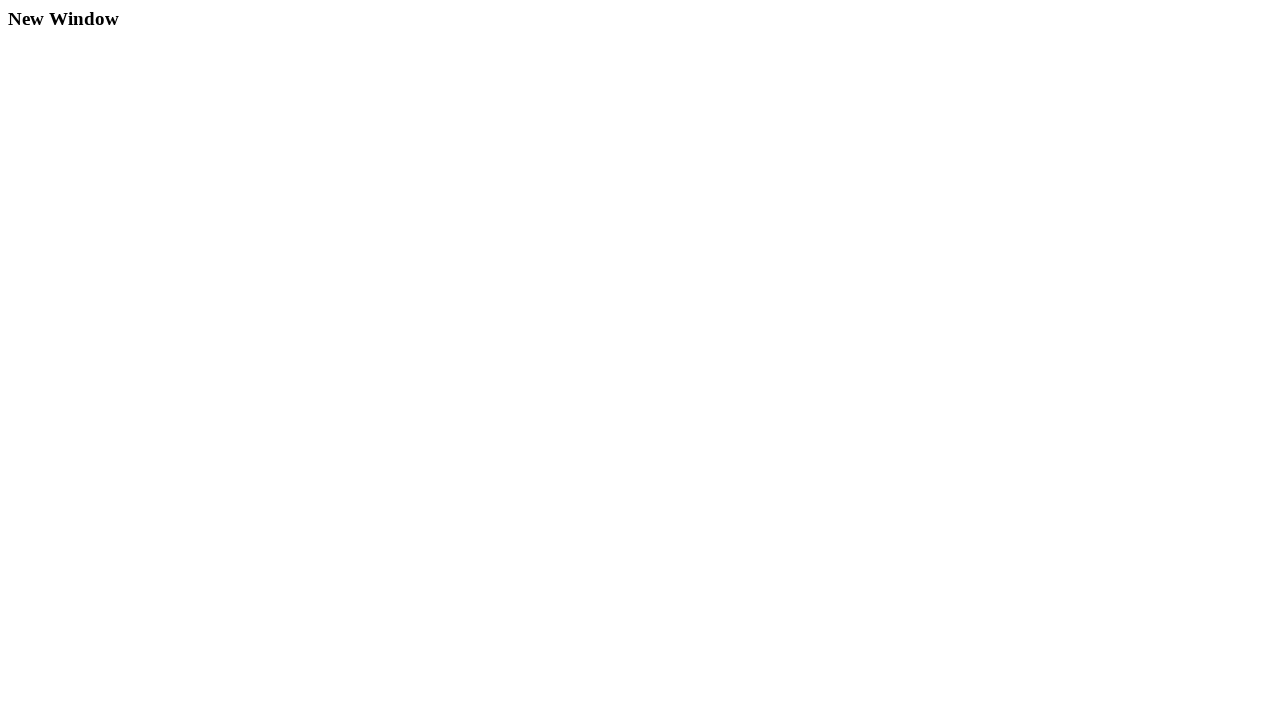

Retrieved text from parent window: 'Opening a new window'
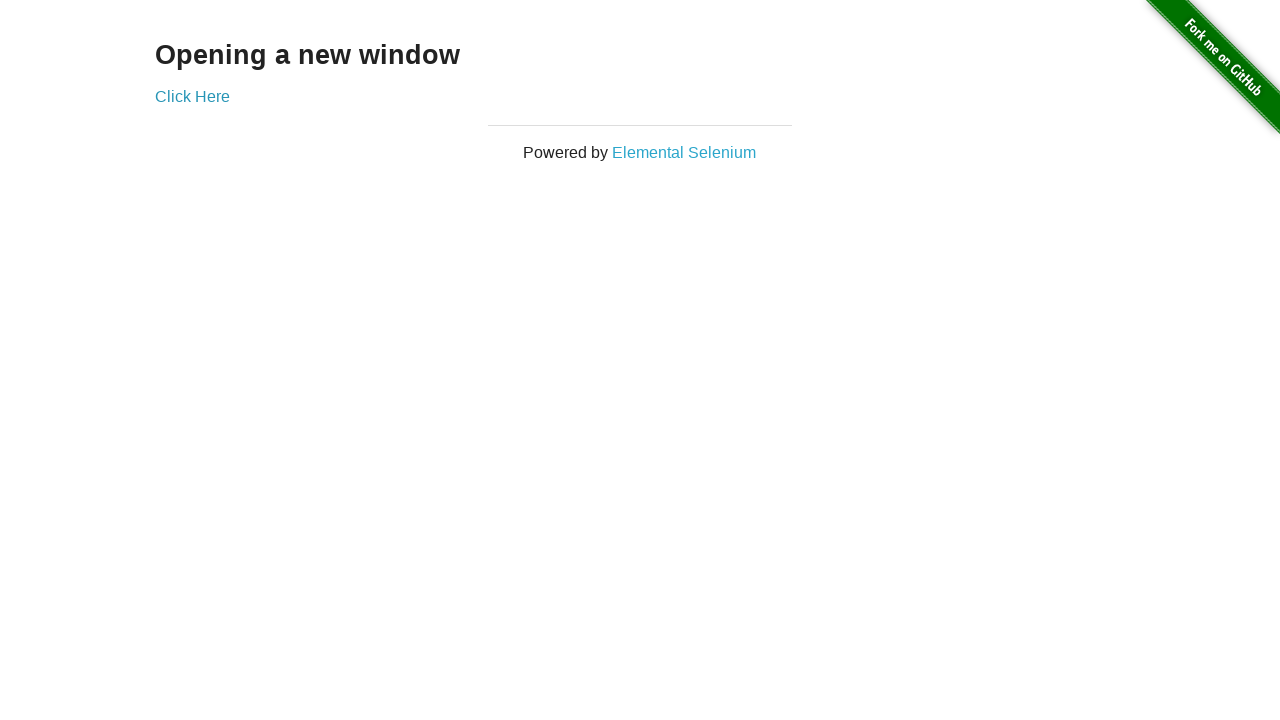

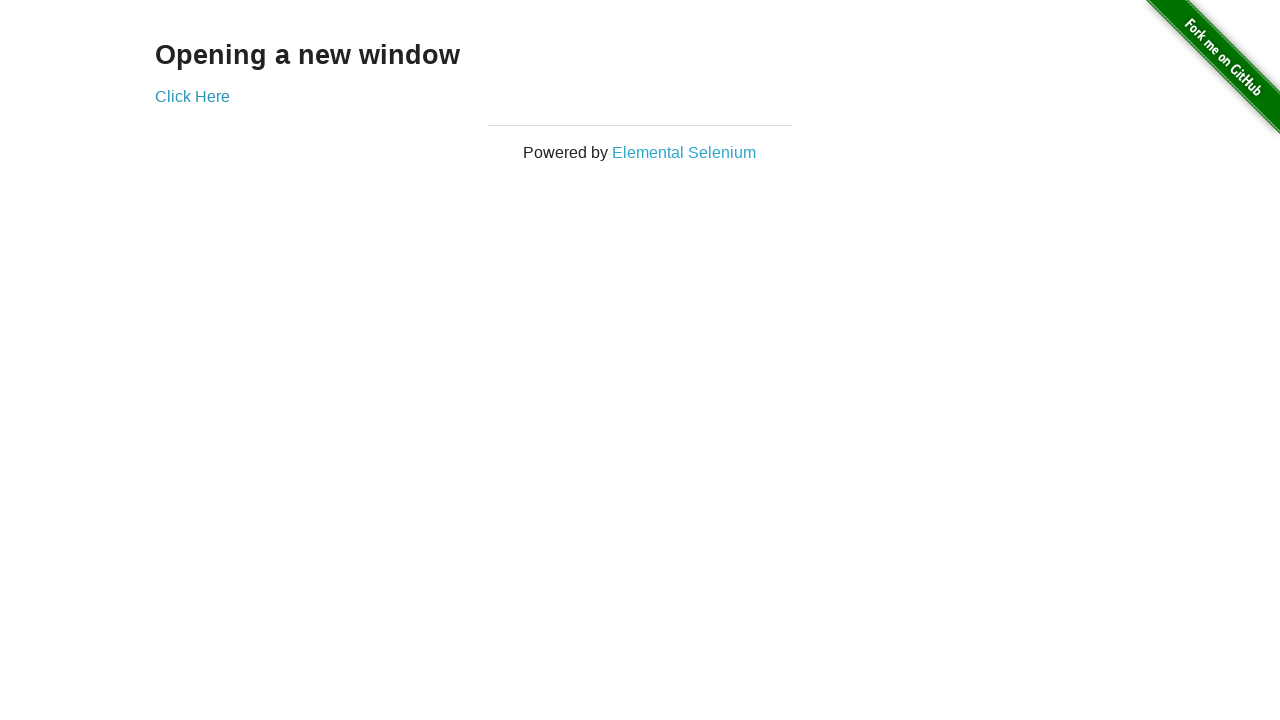